Tests browser window handling by clicking a link that opens a child window, then demonstrates switching between parent and child windows and retrieving their titles.

Starting URL: https://opensource-demo.orangehrmlive.com/

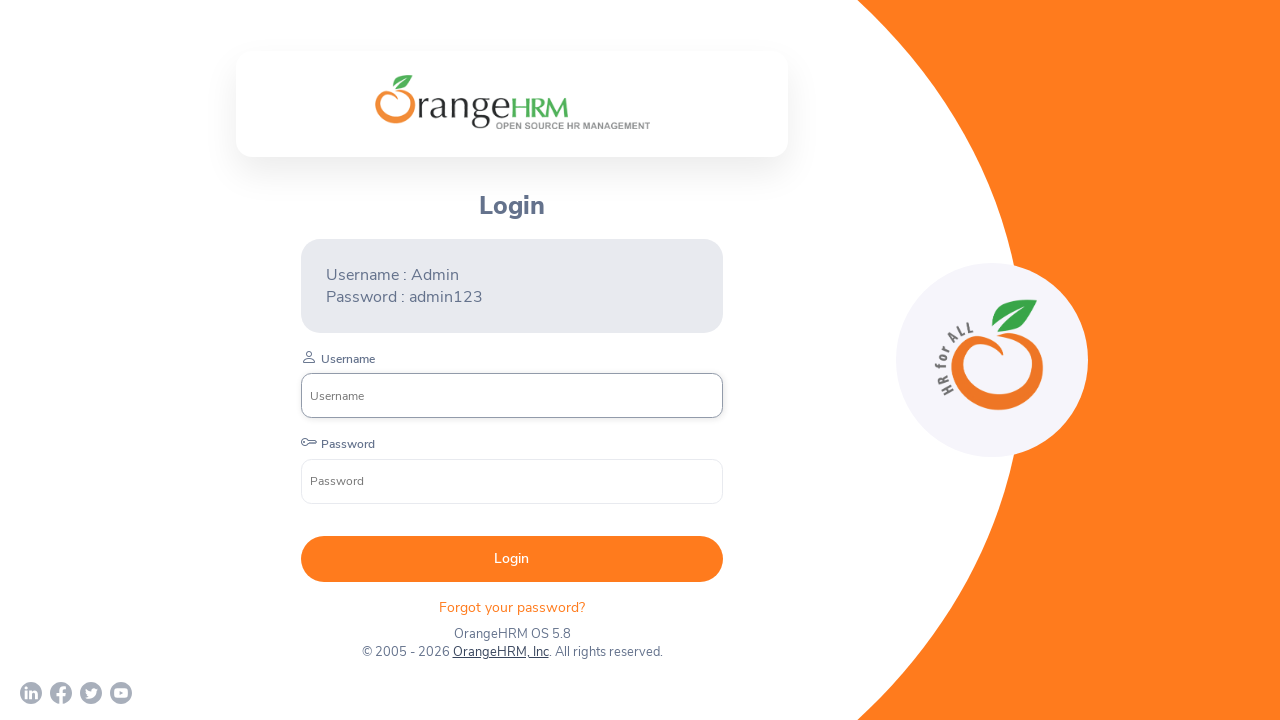

Clicked OrangeHRM, Inc link and child window opened at (500, 652) on xpath=//a[text()='OrangeHRM, Inc']
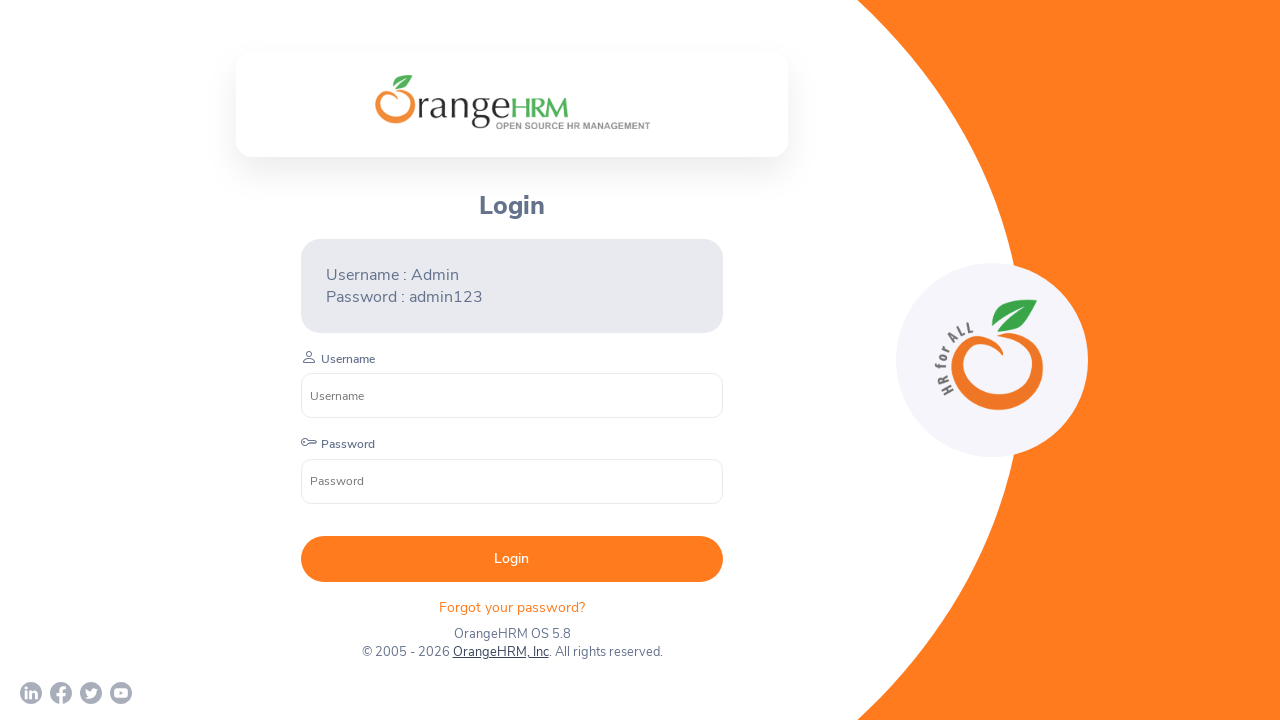

Child page loaded and ready
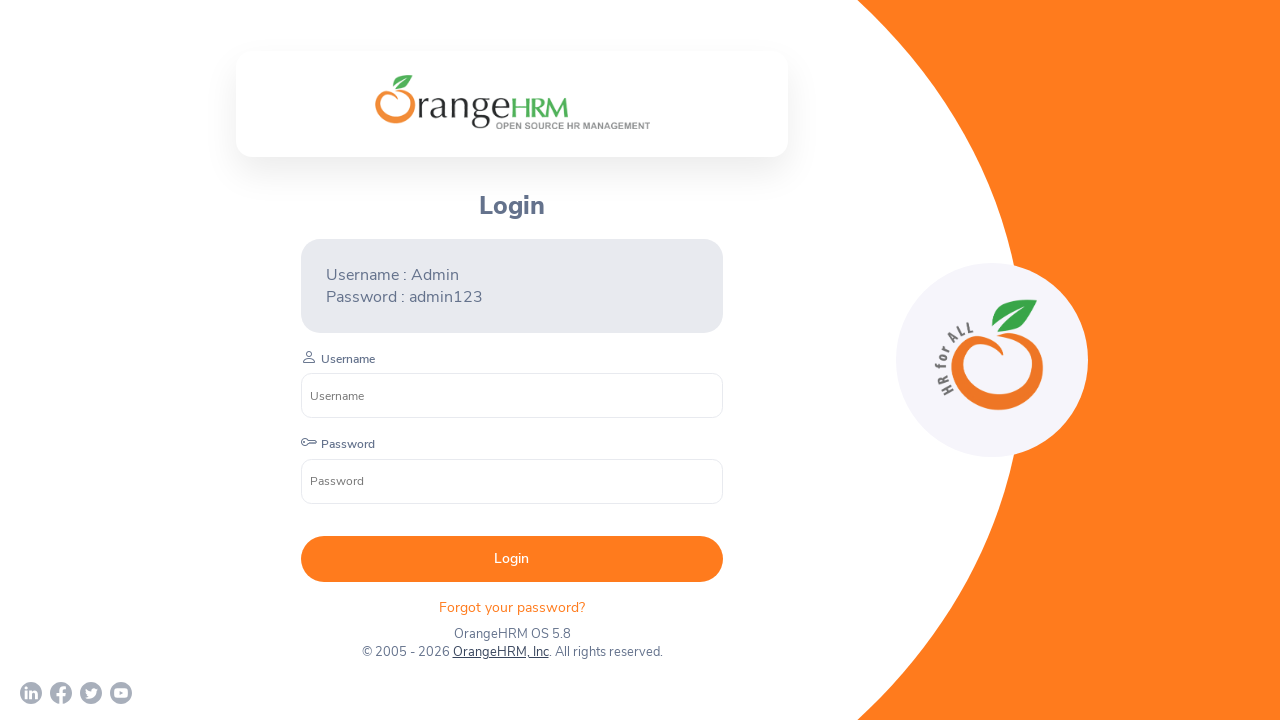

Retrieved parent window title: OrangeHRM
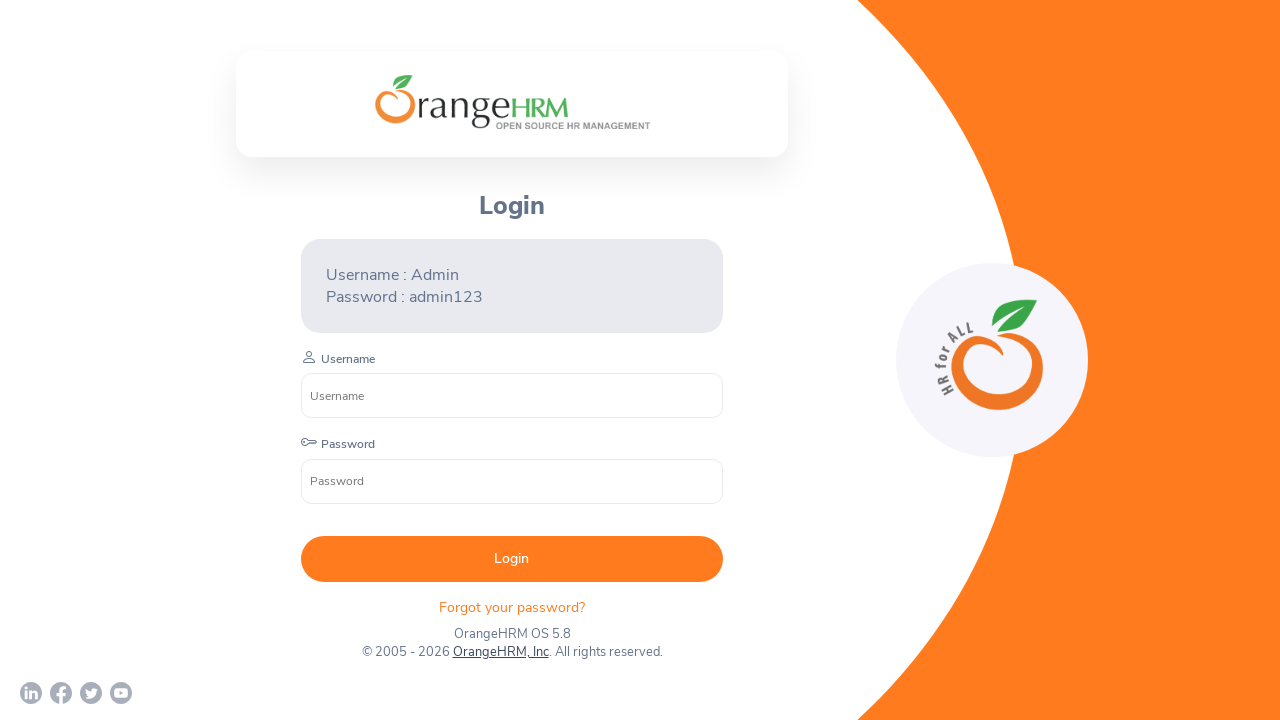

Retrieved child window title: Human Resources Management Software | HRMS | OrangeHRM
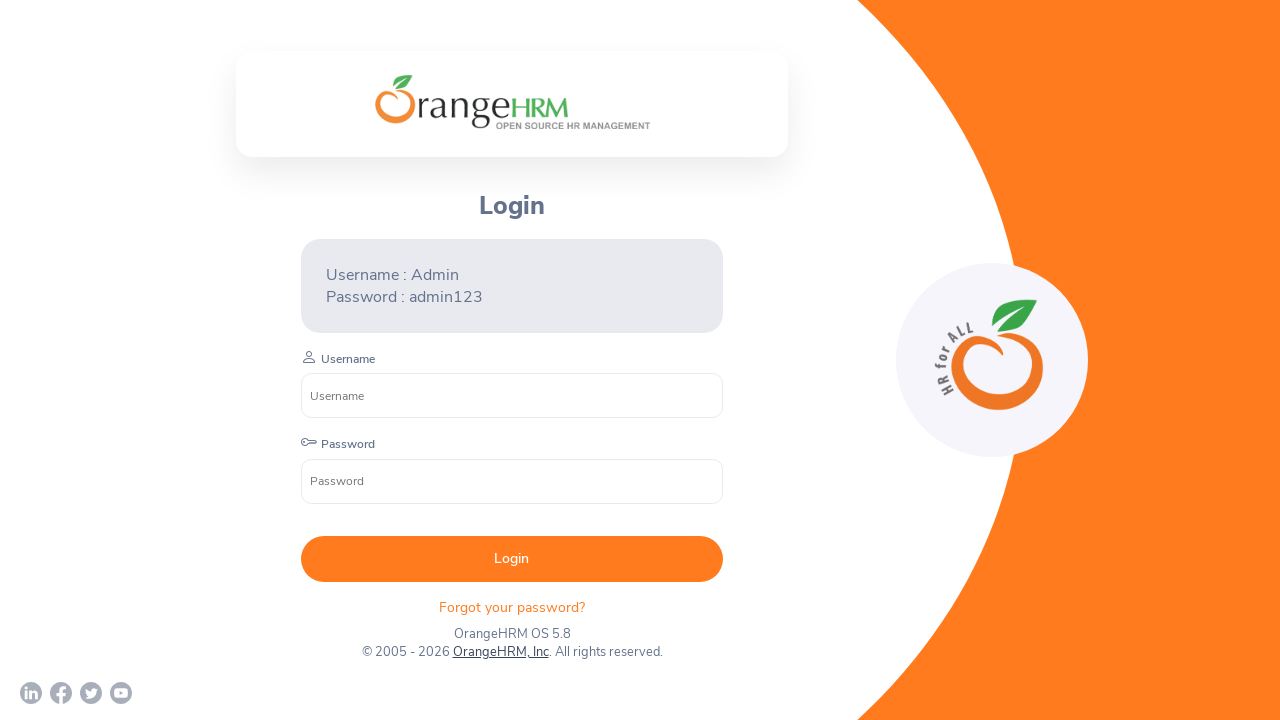

Switched focus to parent window (brought to front)
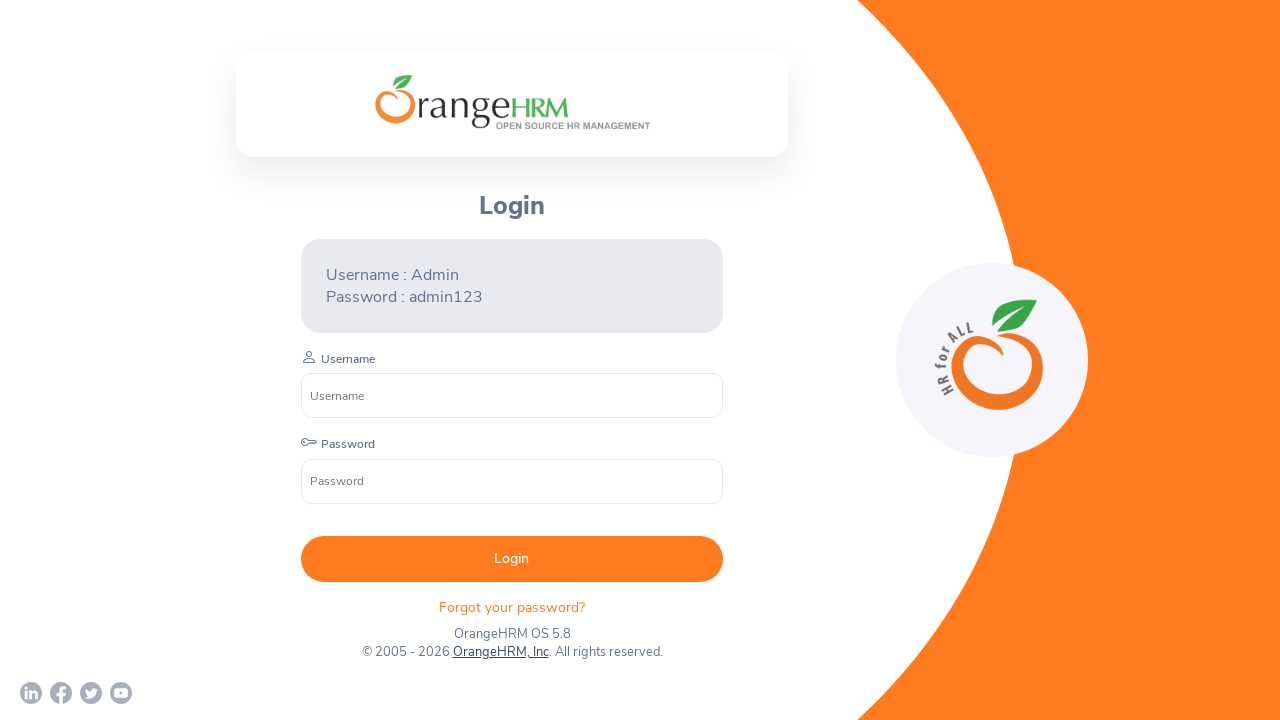

Switched focus to child window (brought to front)
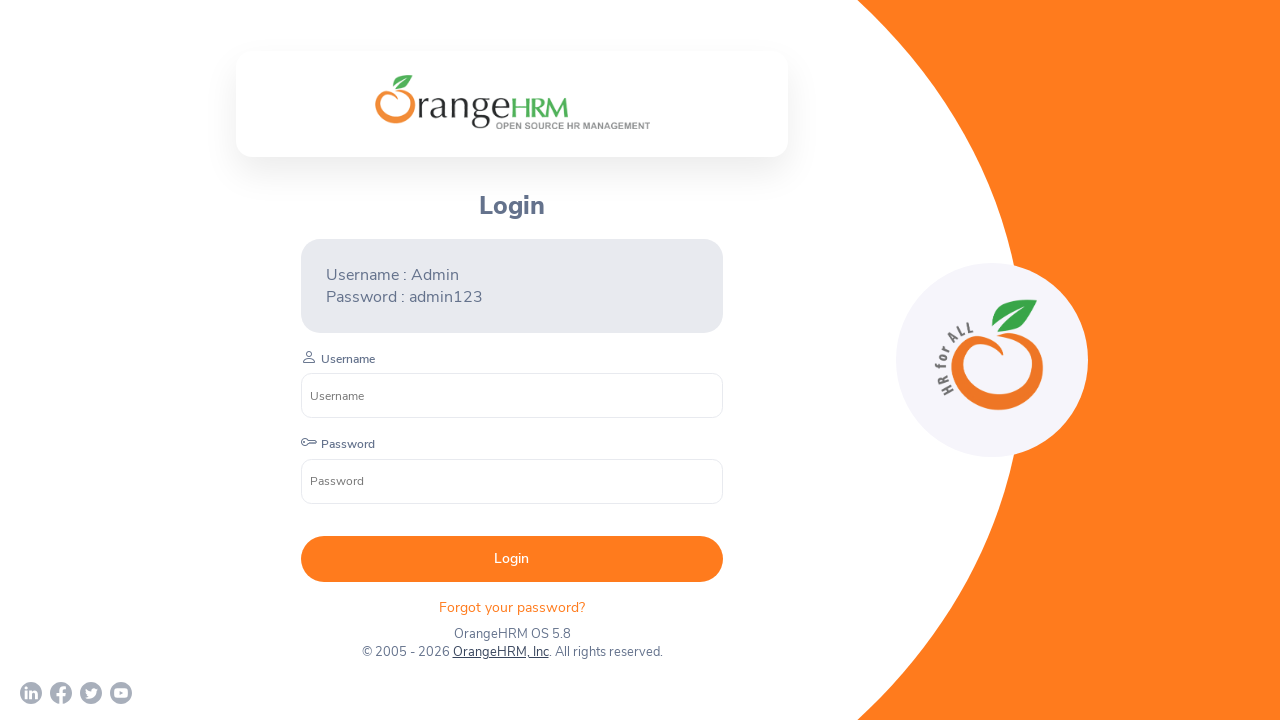

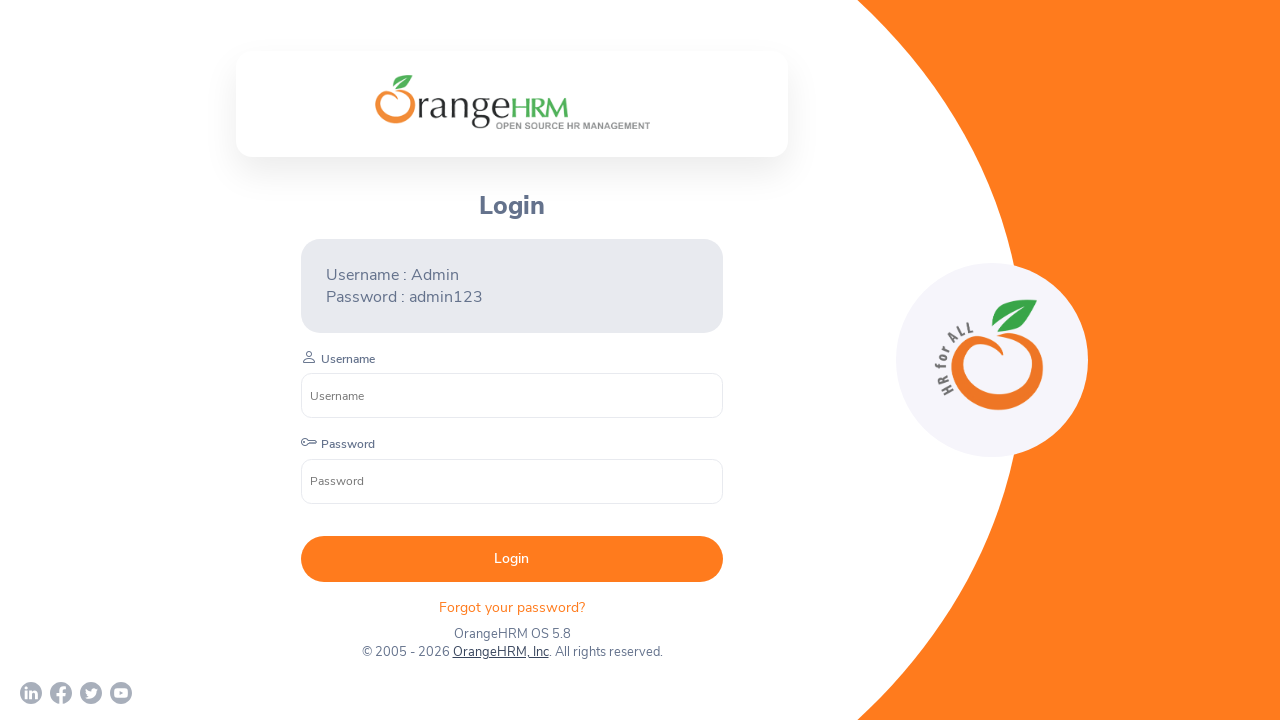